Navigates to Browser Windows section and tests opening new tabs and windows by clicking different buttons.

Starting URL: https://demoqa.com/

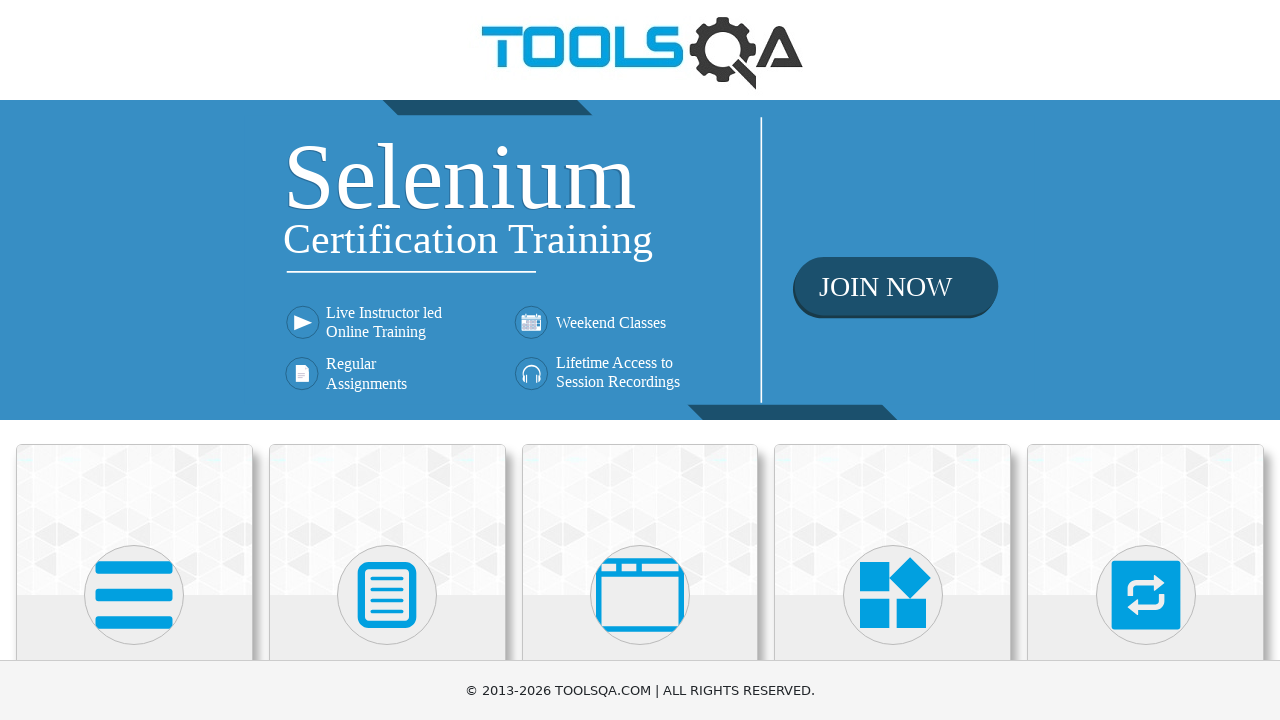

Clicked on Alerts, Frame & Windows card at (640, 520) on (//div[@class='card mt-4 top-card'])[3]
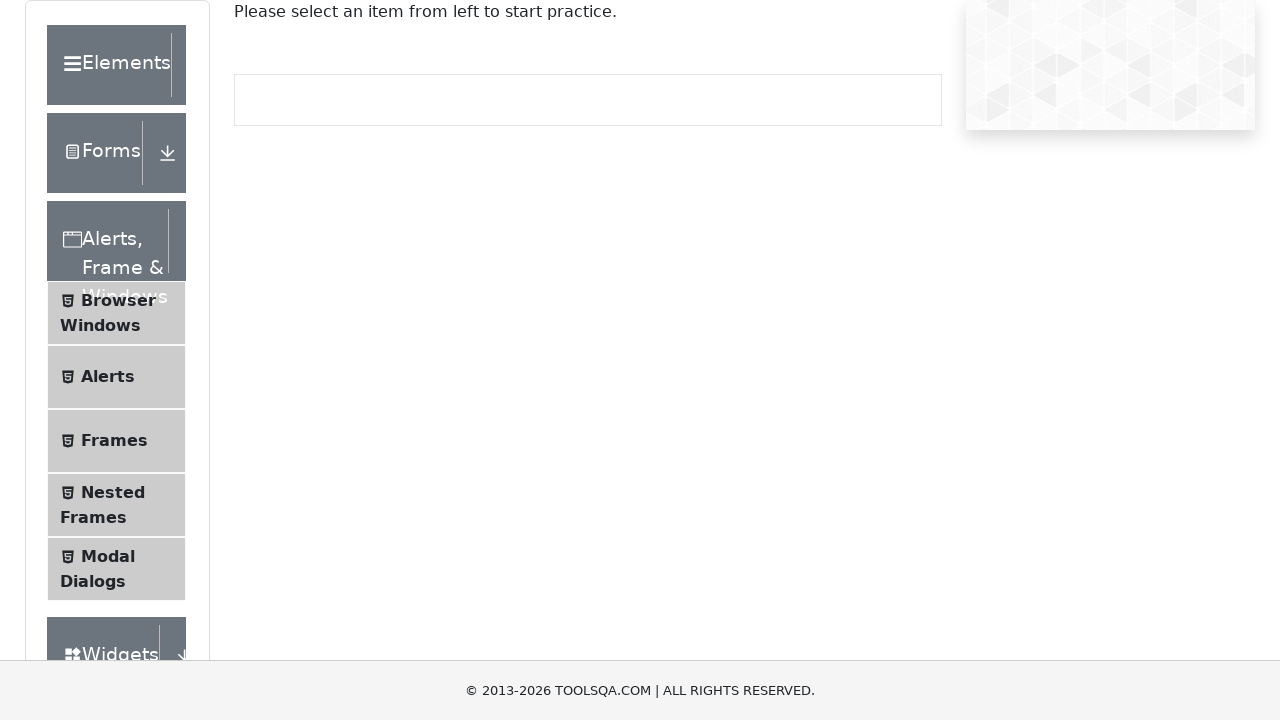

Clicked on Browser Windows menu item at (118, 300) on xpath=//span[text()='Browser Windows']
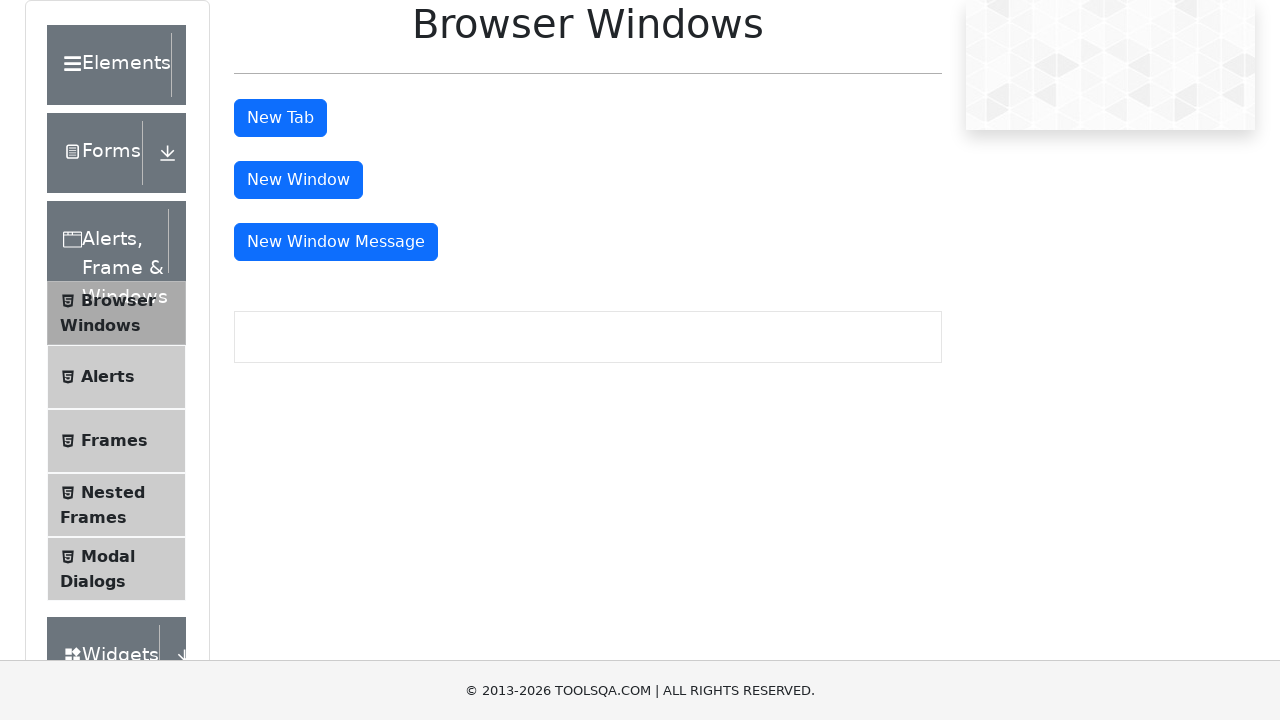

Clicked button to open new tab at (280, 118) on xpath=//button[@id='tabButton']
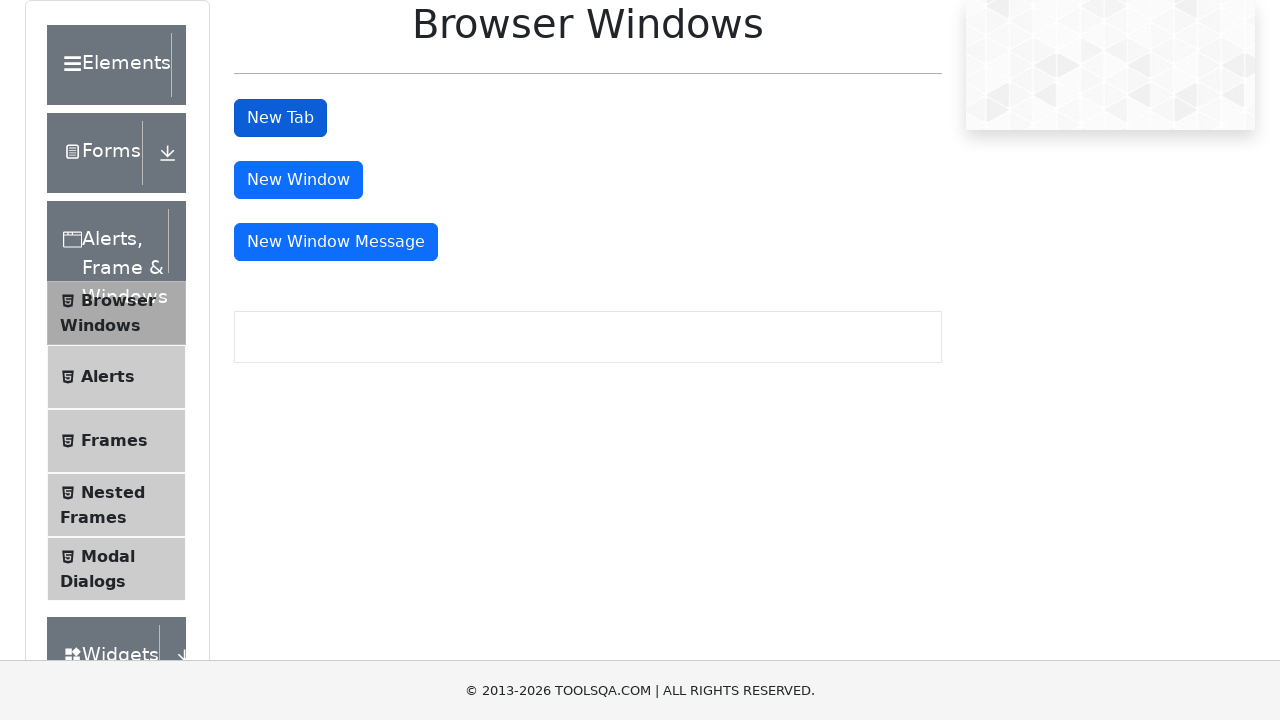

Clicked button to open new window at (298, 180) on xpath=//button[@id='windowButton']
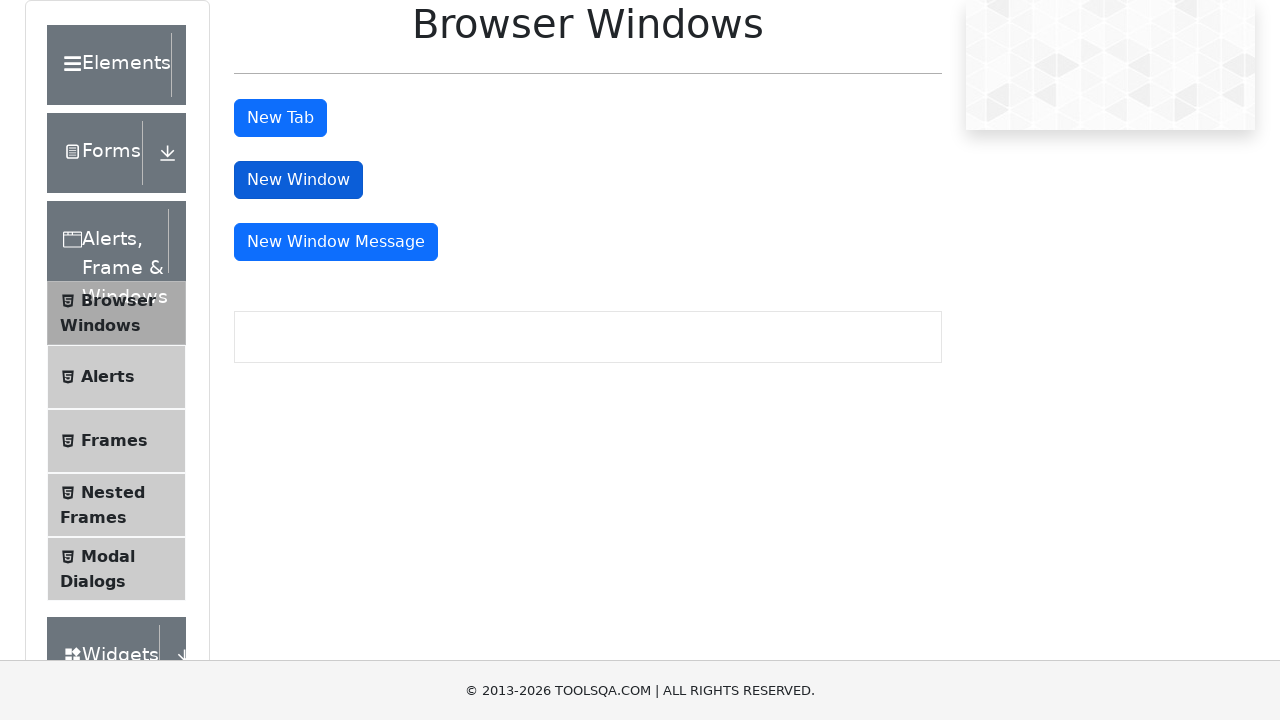

Clicked button to open message window at (336, 242) on xpath=//button[@id='messageWindowButton']
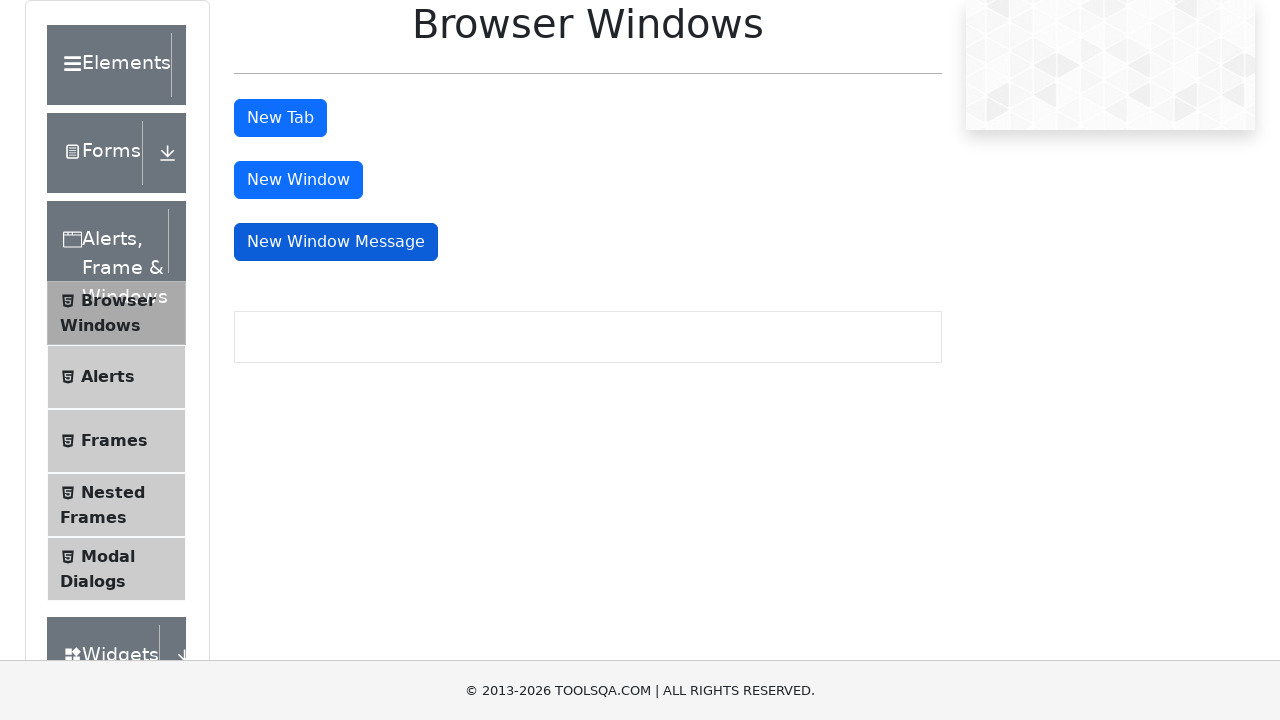

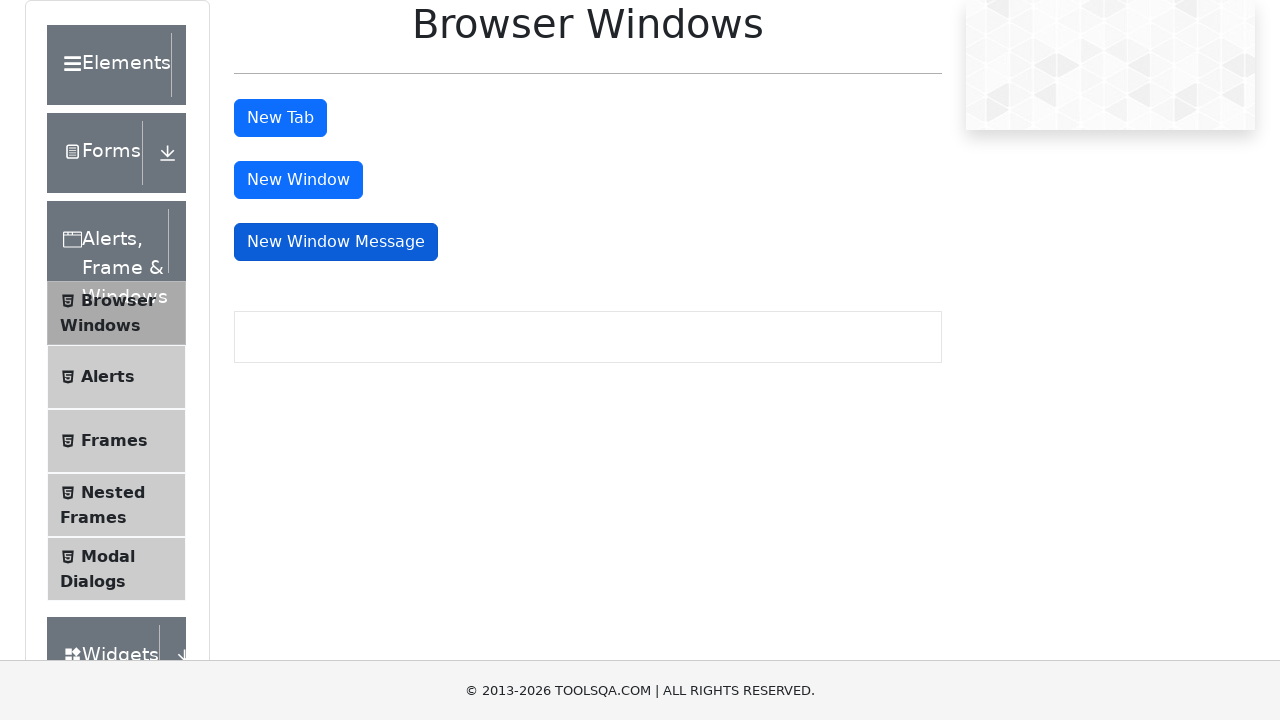